Verifies the Bikroy logo is present on the homepage and clicks on it

Starting URL: https://bikroy.com/en

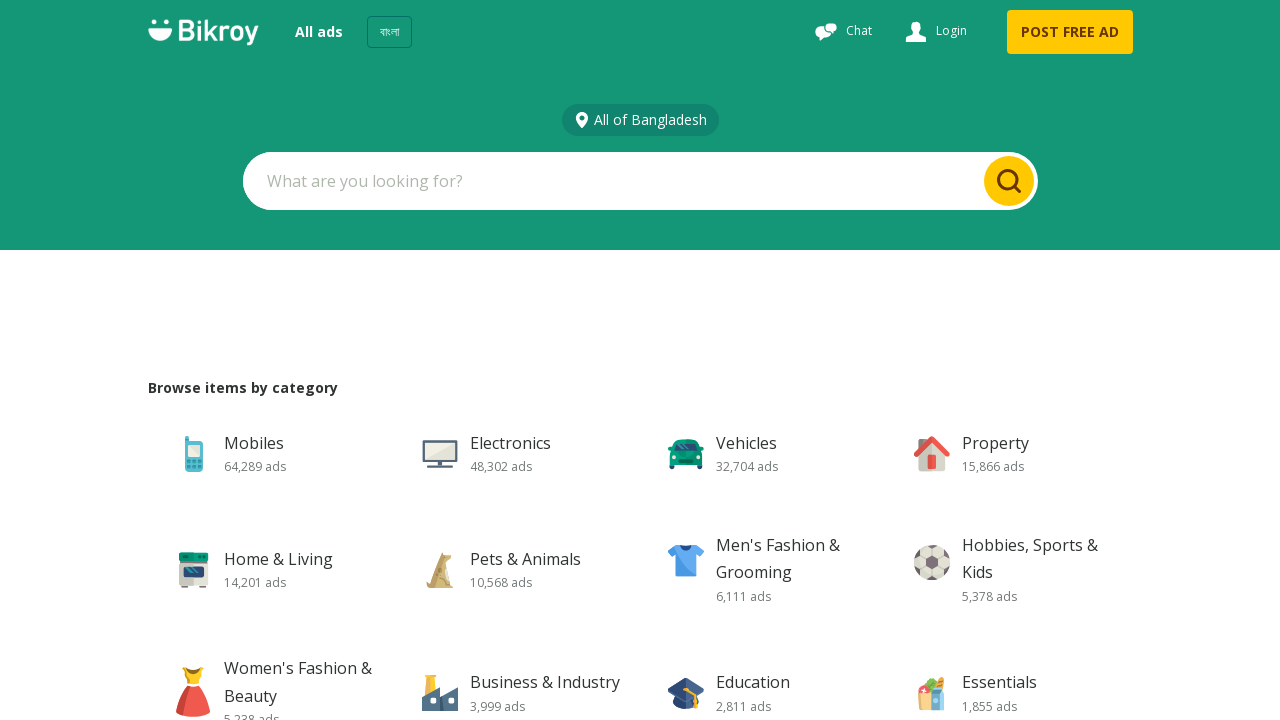

Navigated to Bikroy homepage
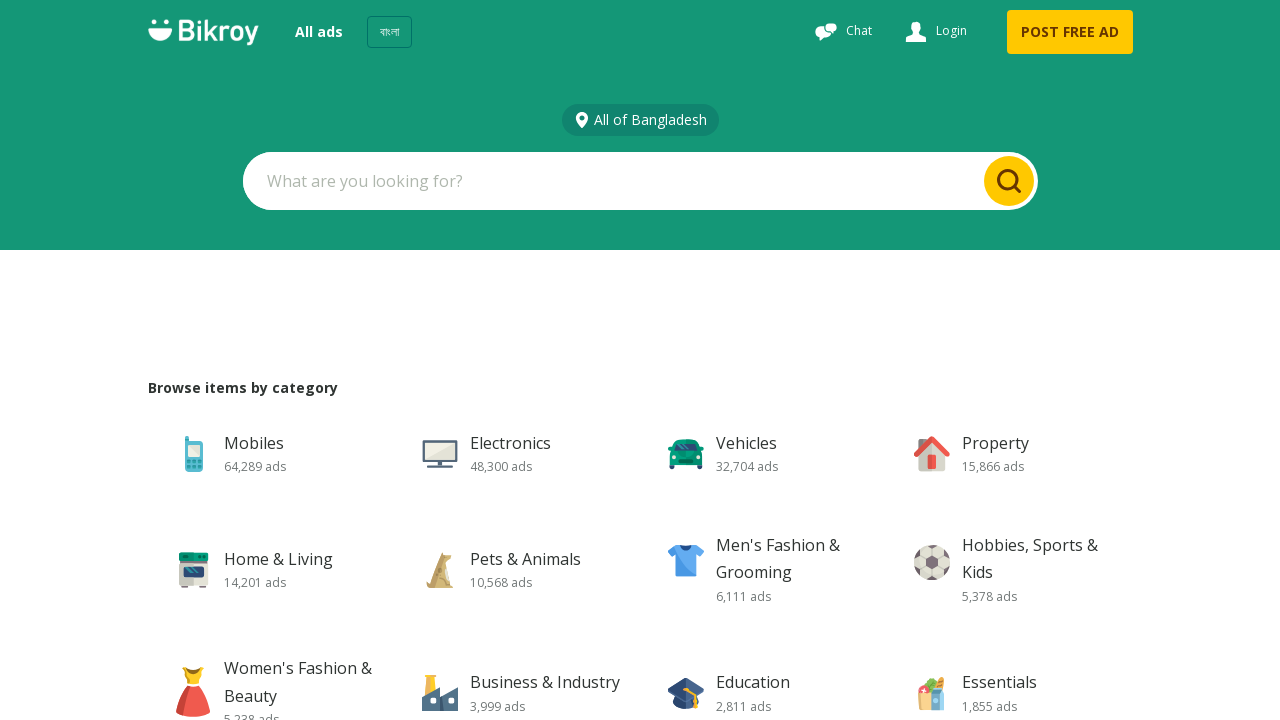

Verified Bikroy logo is present on homepage
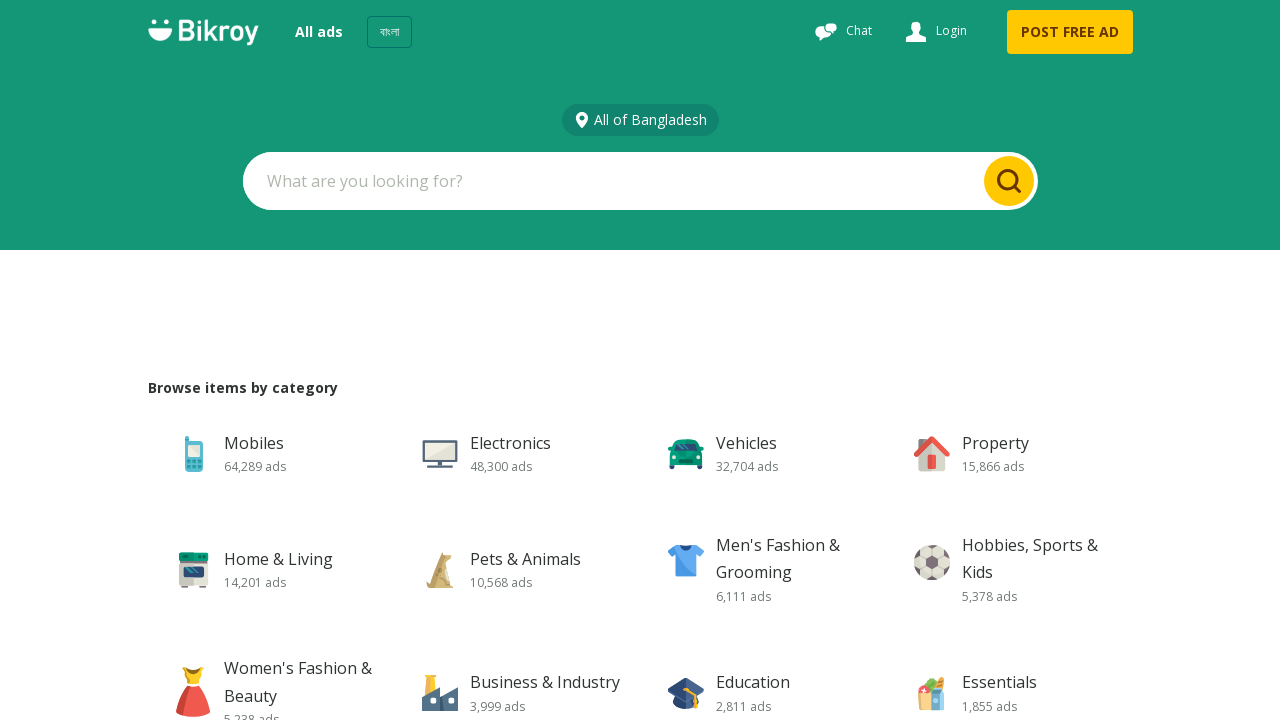

Clicked on Bikroy logo at (203, 32) on xpath=//a[@title='Bikroy - the largest marketplace in Bangladesh']
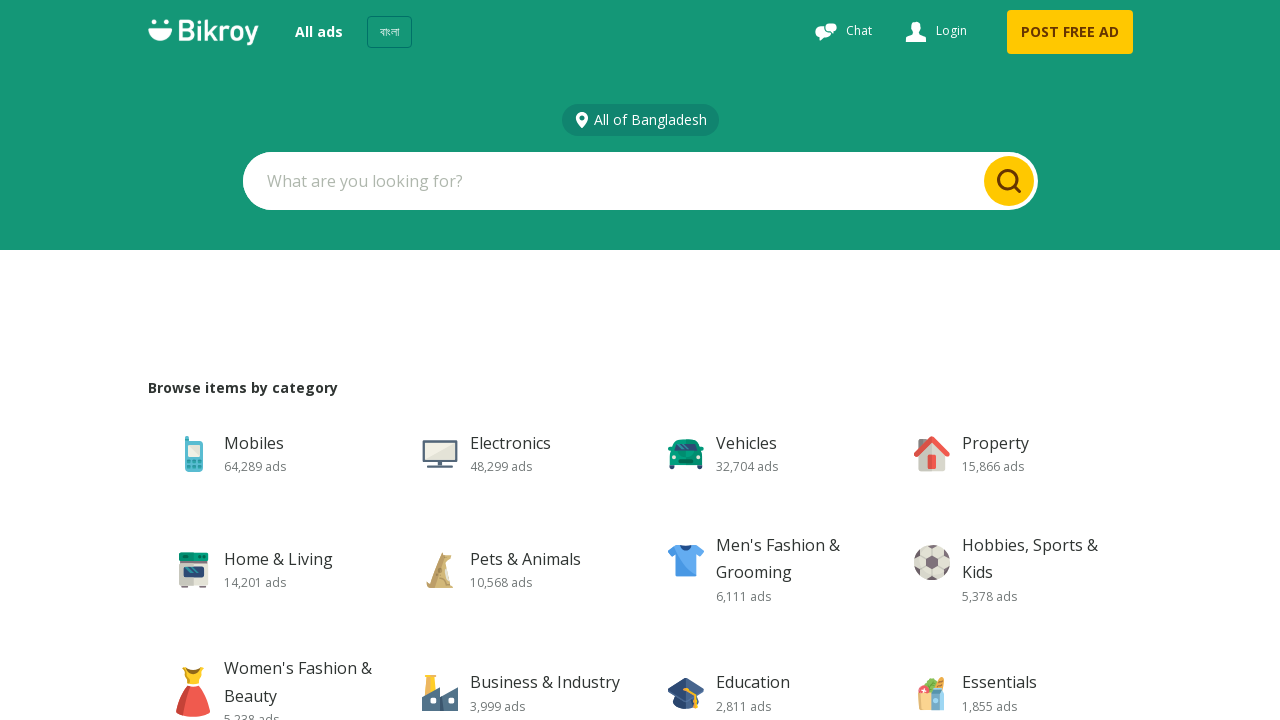

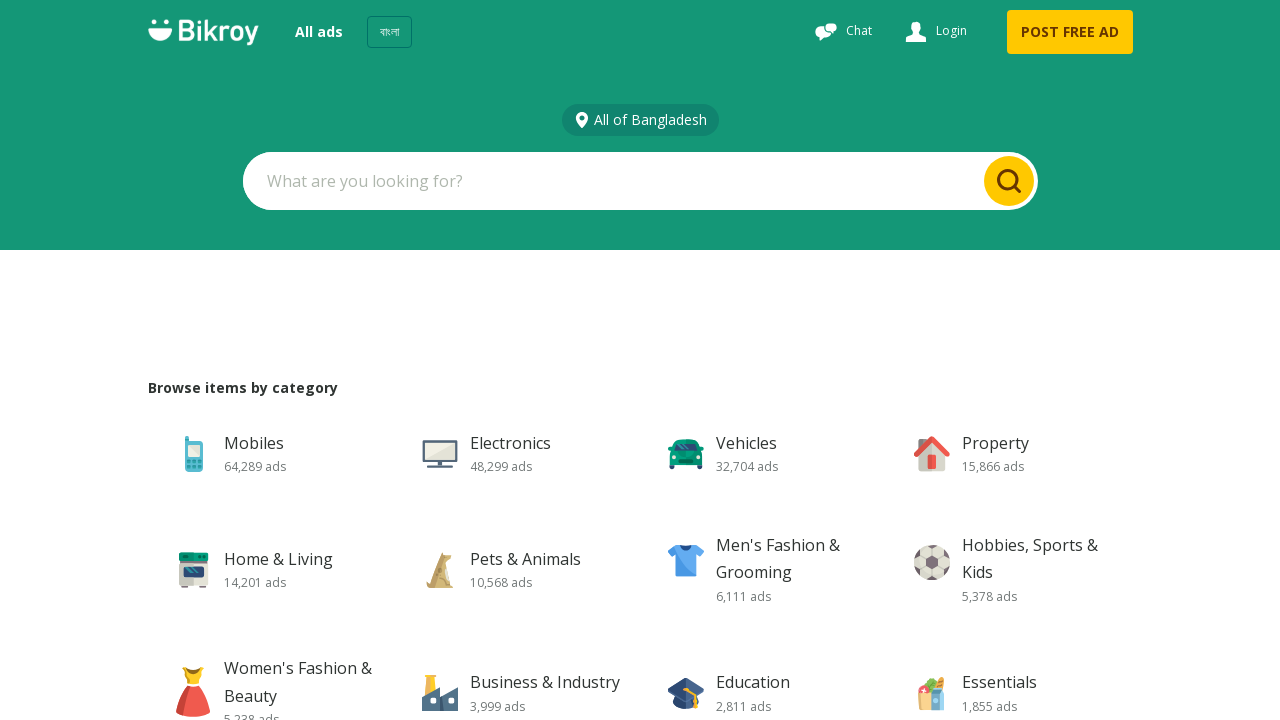